Navigates to Form Authentication page and verifies the label elements are present

Starting URL: https://the-internet.herokuapp.com/

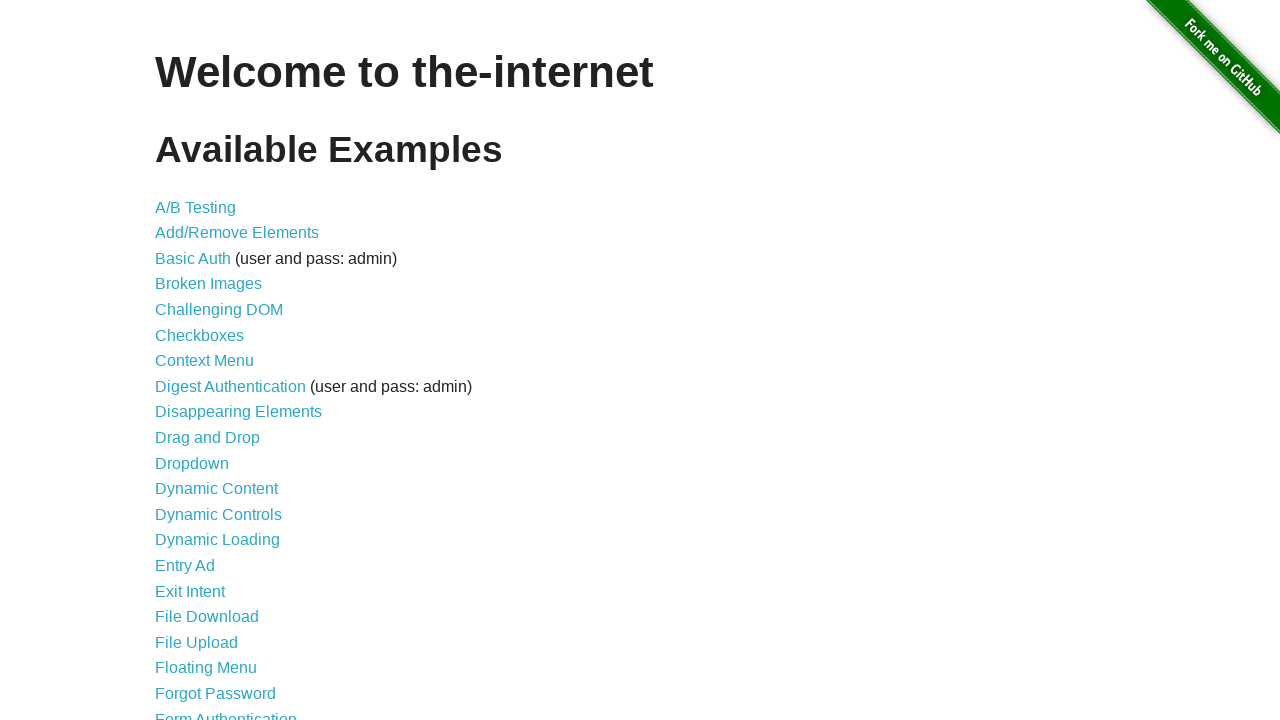

Clicked on Form Authentication link at (226, 712) on text=Form Authentication
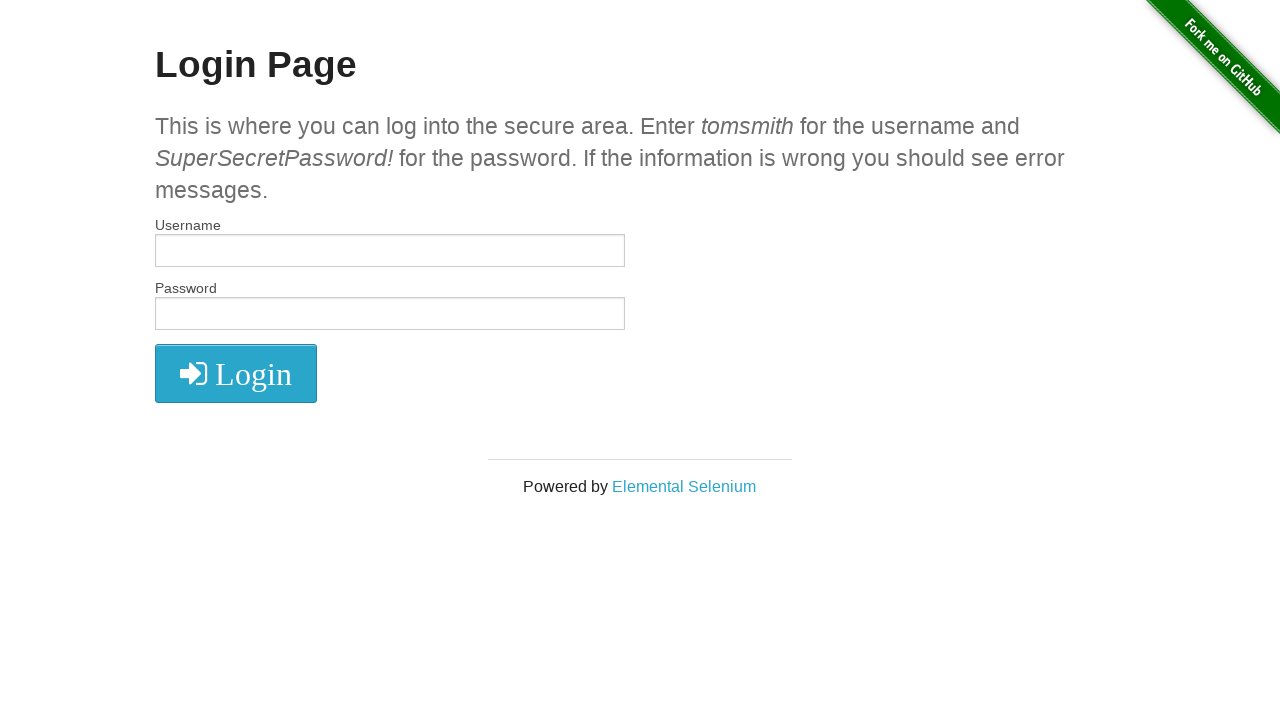

Label elements are present on the Form Authentication page
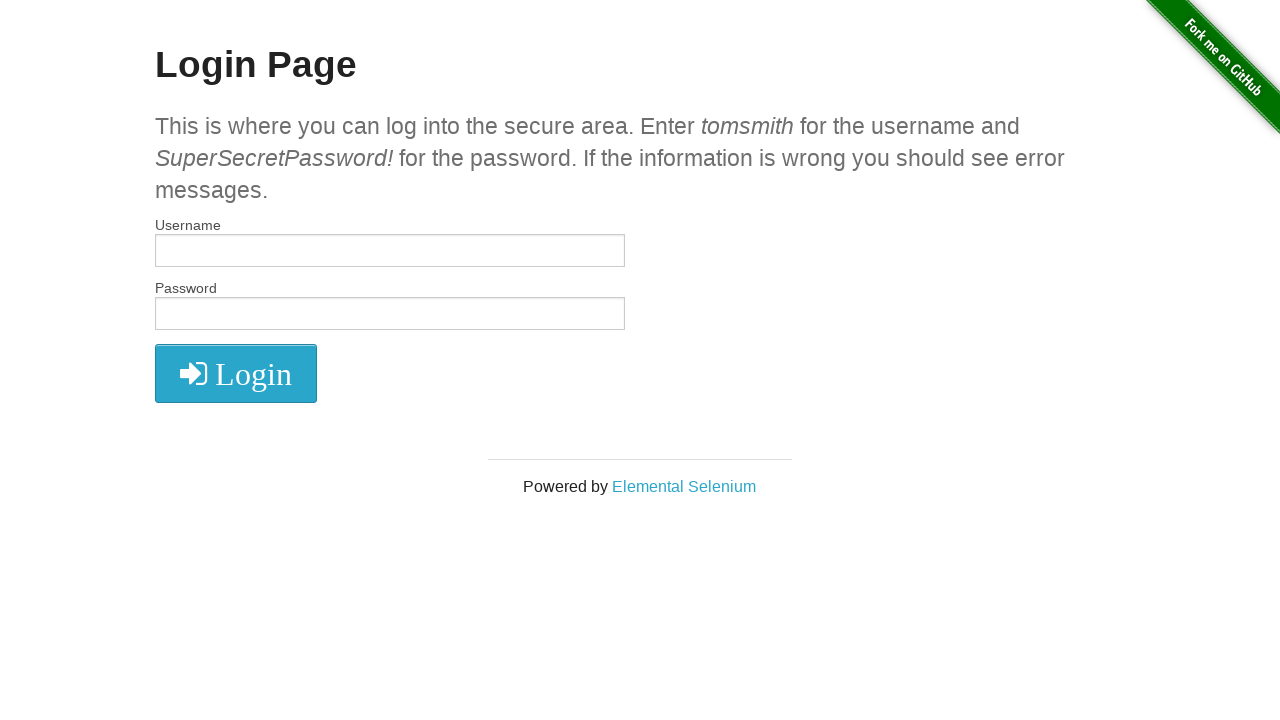

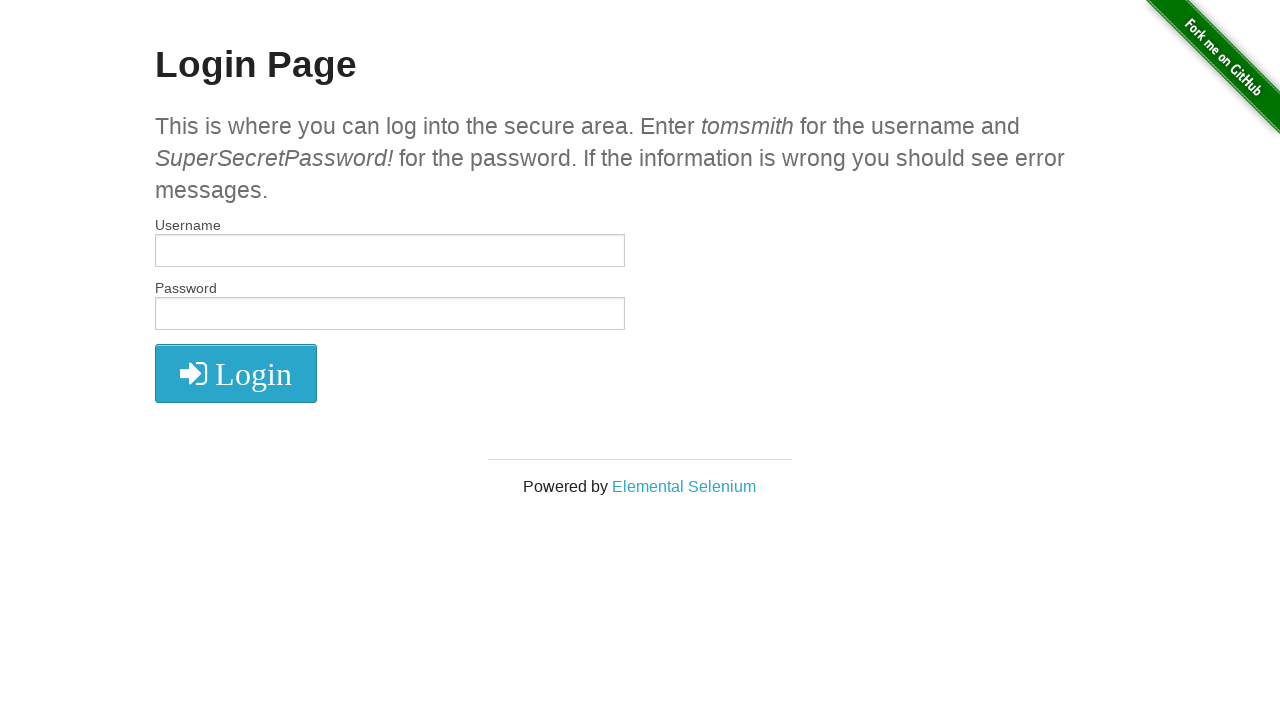